Tests dynamic autocomplete dropdown by typing partial text and selecting from suggestions that appear

Starting URL: https://rahulshettyacademy.com/dropdownsPractise/

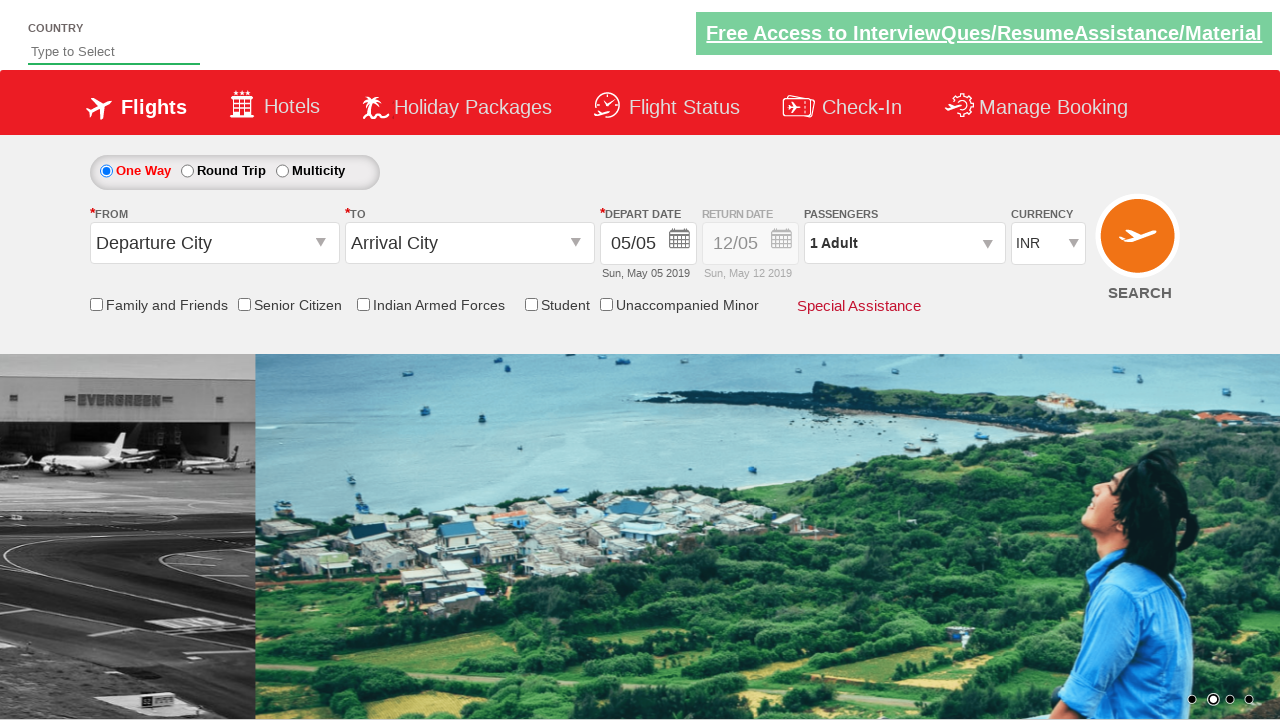

Typed 'Aust' in autocomplete field to trigger dropdown suggestions on #autosuggest
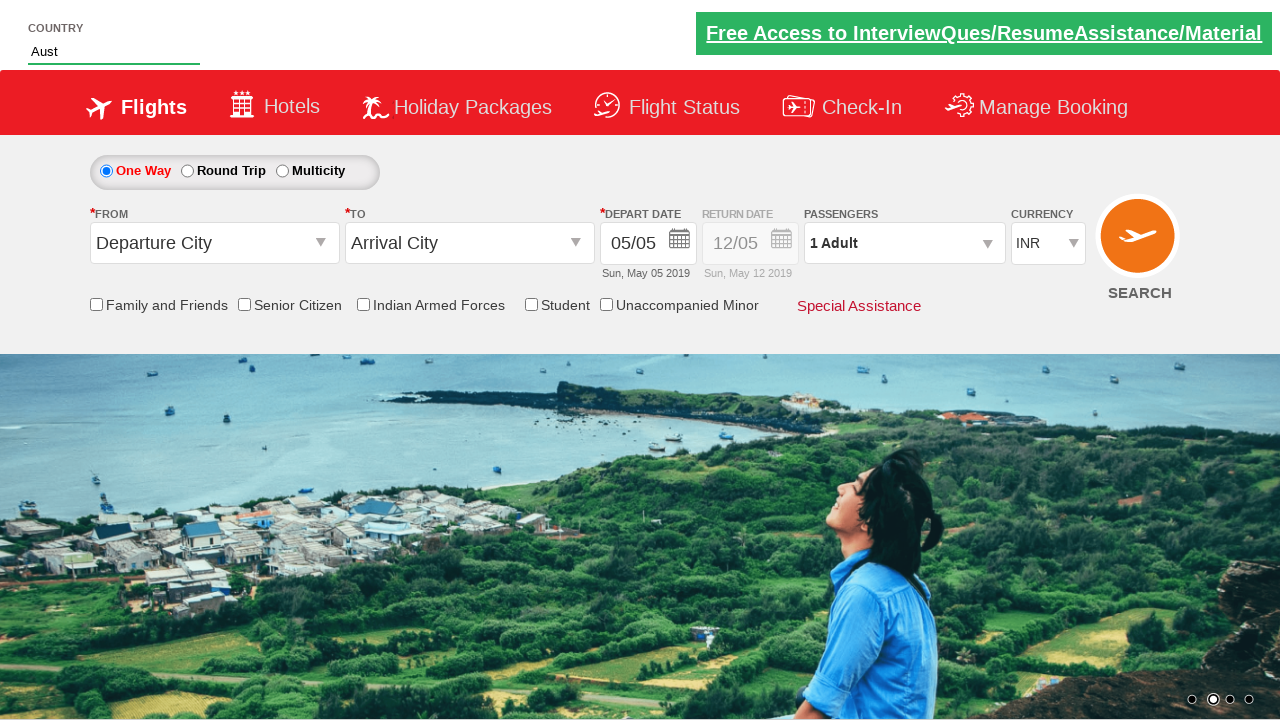

Dynamic dropdown suggestions appeared and became visible
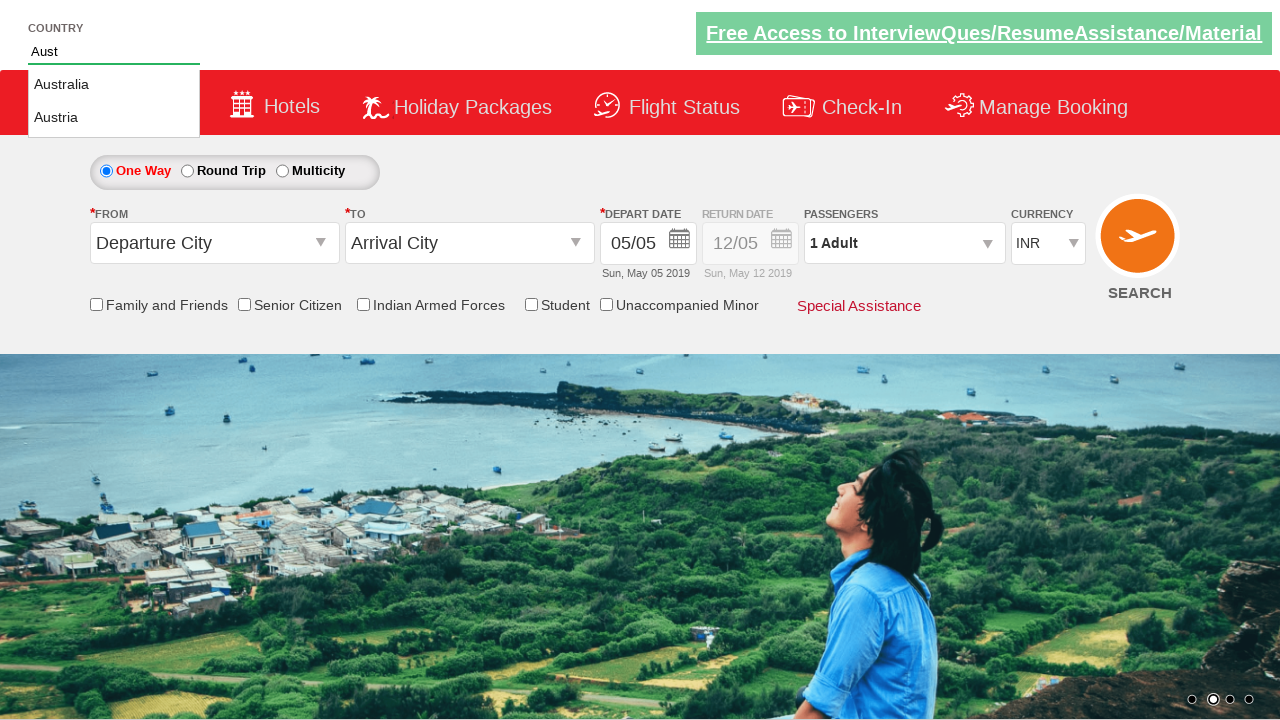

Selected 'Austria' from dropdown suggestions at (114, 118) on li.ui-menu-item a >> nth=1
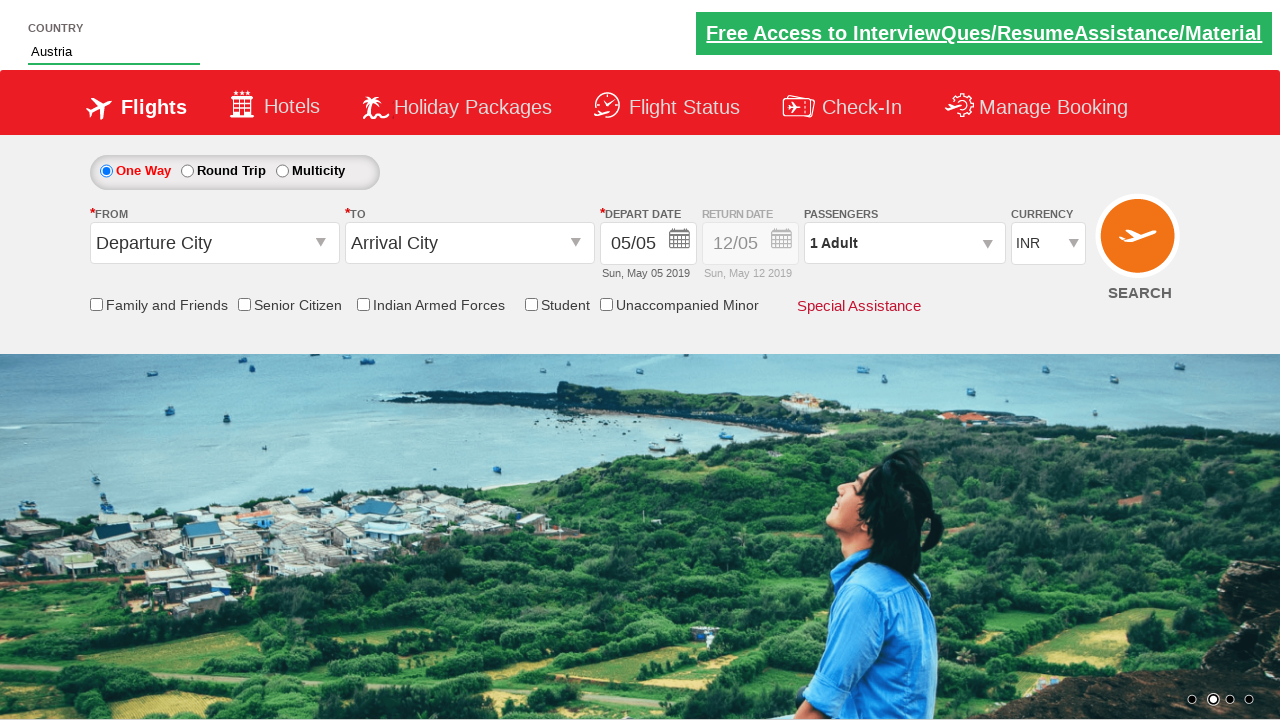

Verified that 'Austria' was successfully selected in the autocomplete field
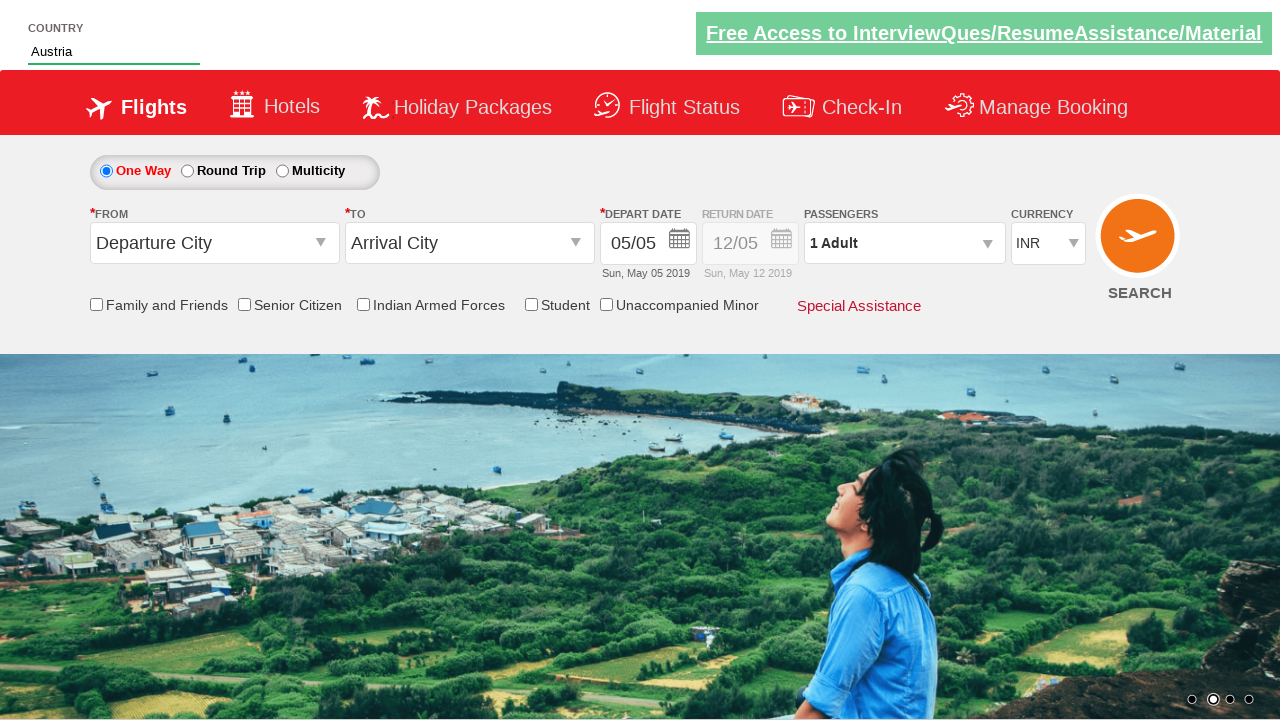

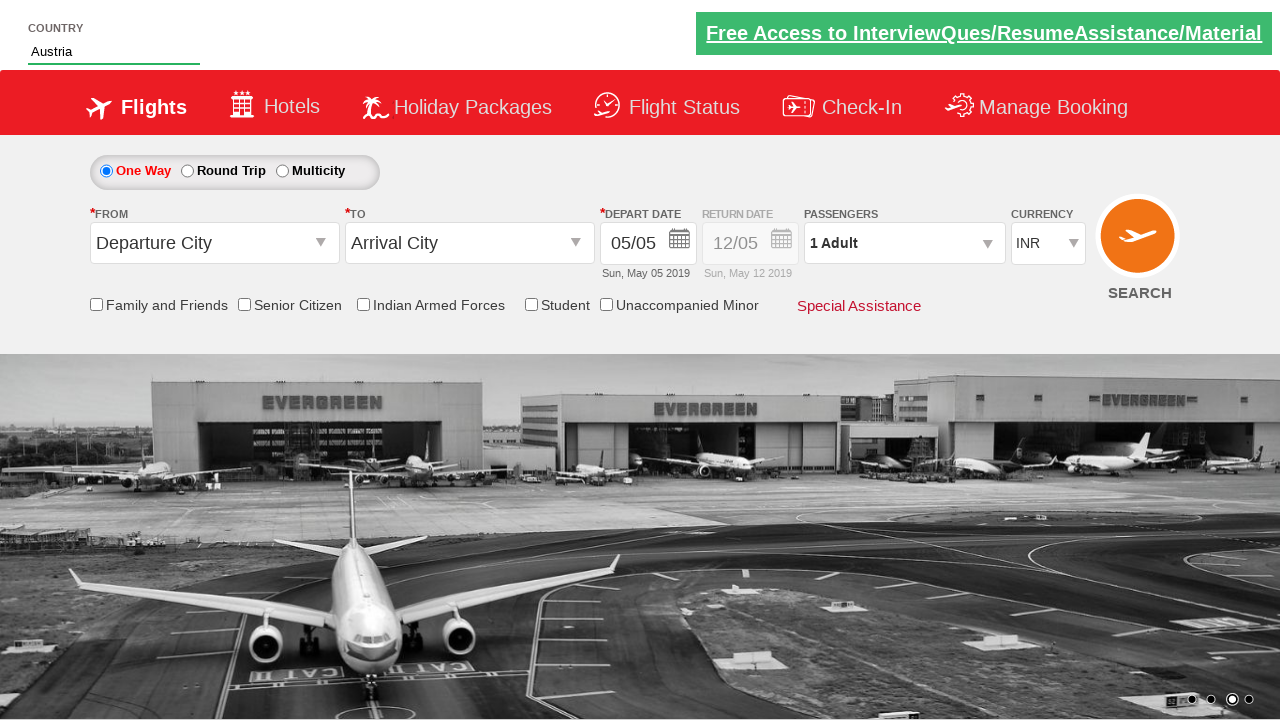